Tests radio button functionality by navigating to a practice page, selecting a color (Red) and sport (Football) radio button, and verifying they are selected.

Starting URL: https://practice.cydeo.com/

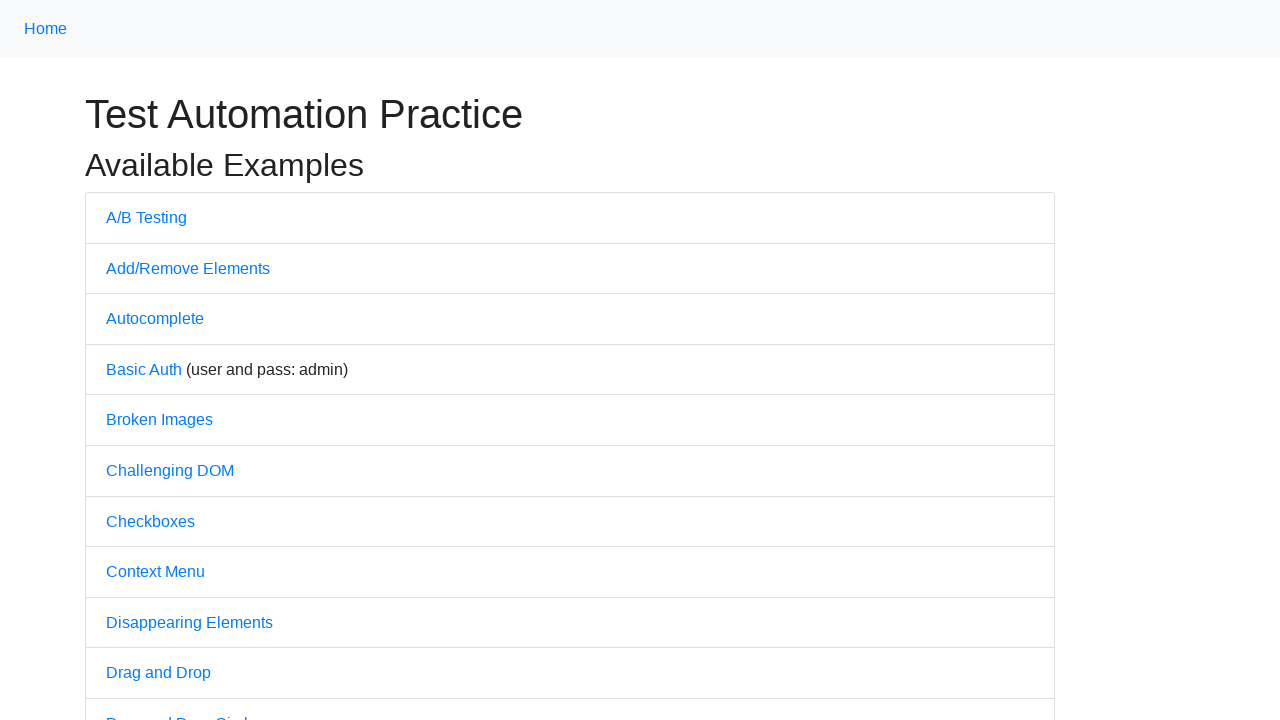

Clicked on 'Radio Buttons' link to navigate to the radio buttons practice page at (156, 360) on text=Radio Buttons
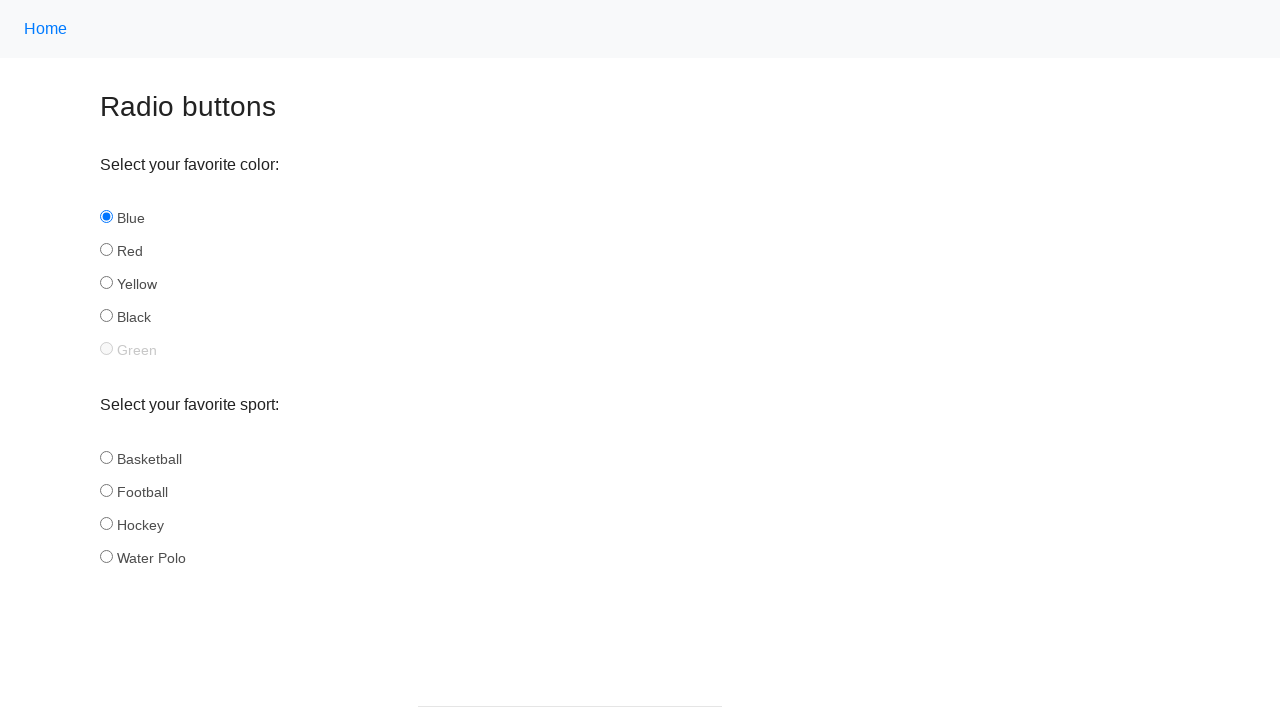

Waited for page to reach domcontentloaded state
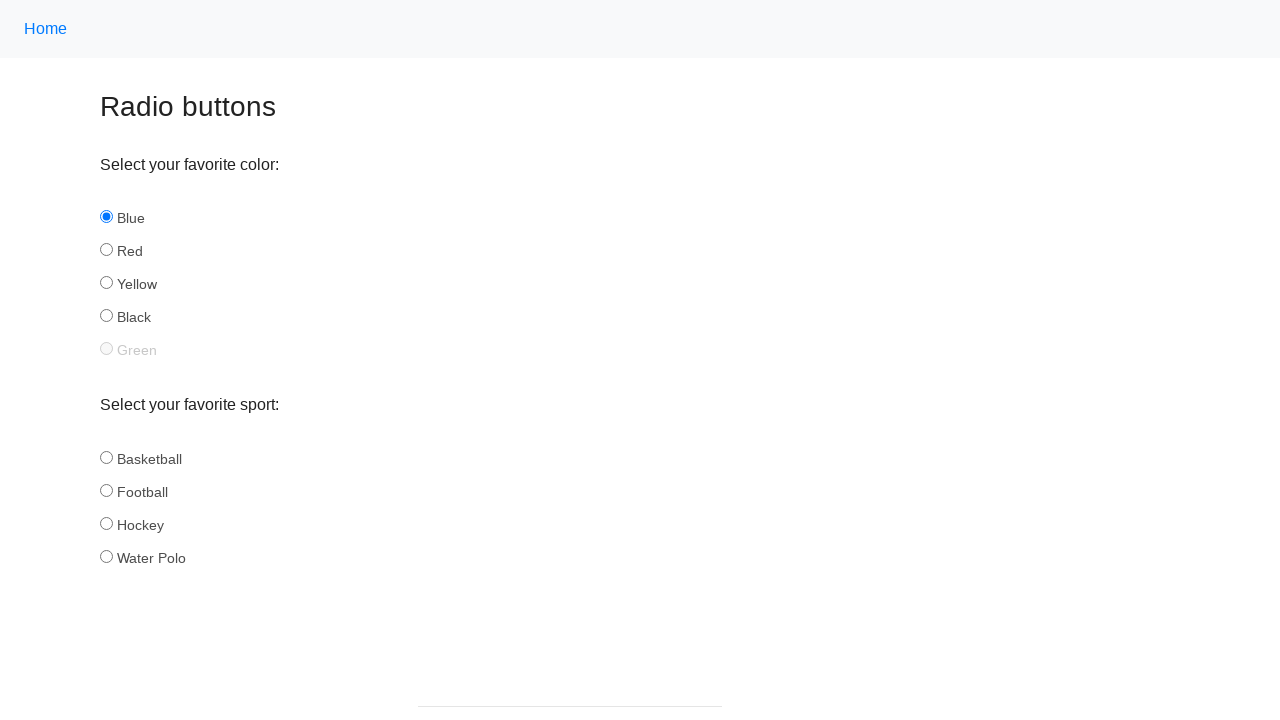

Verified page title contains 'Radio buttons'
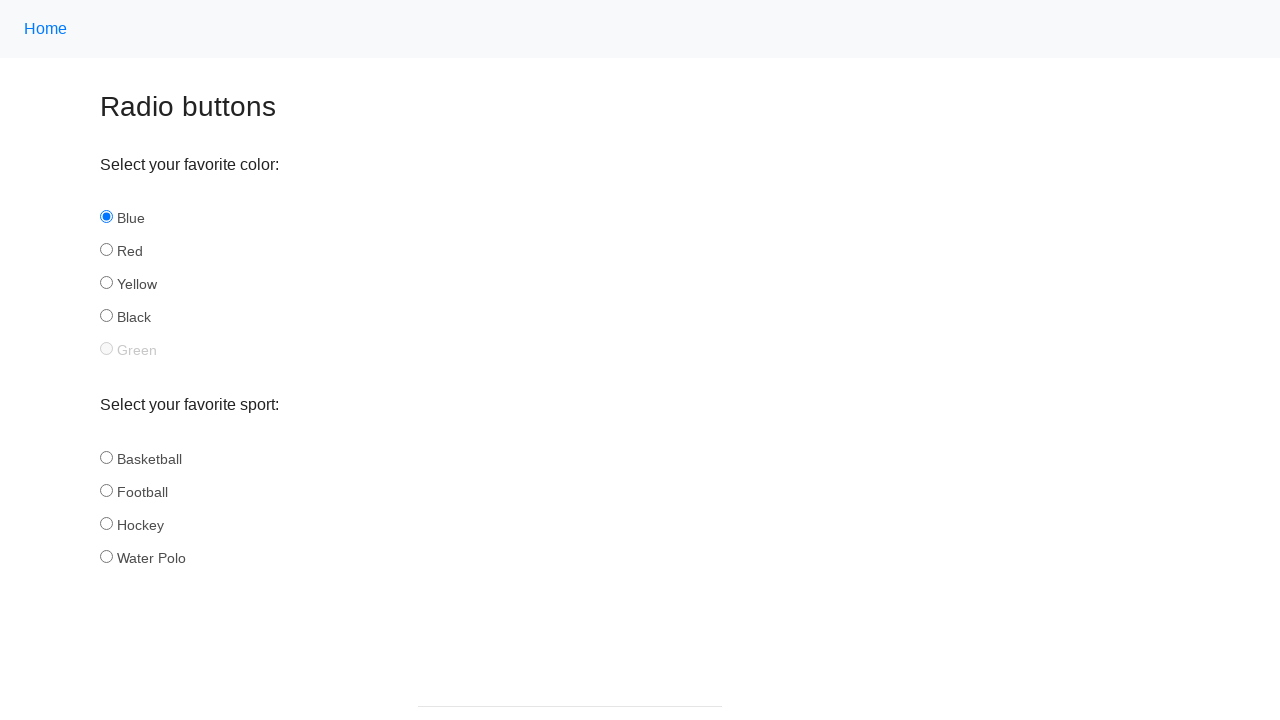

Located the Red radio button element
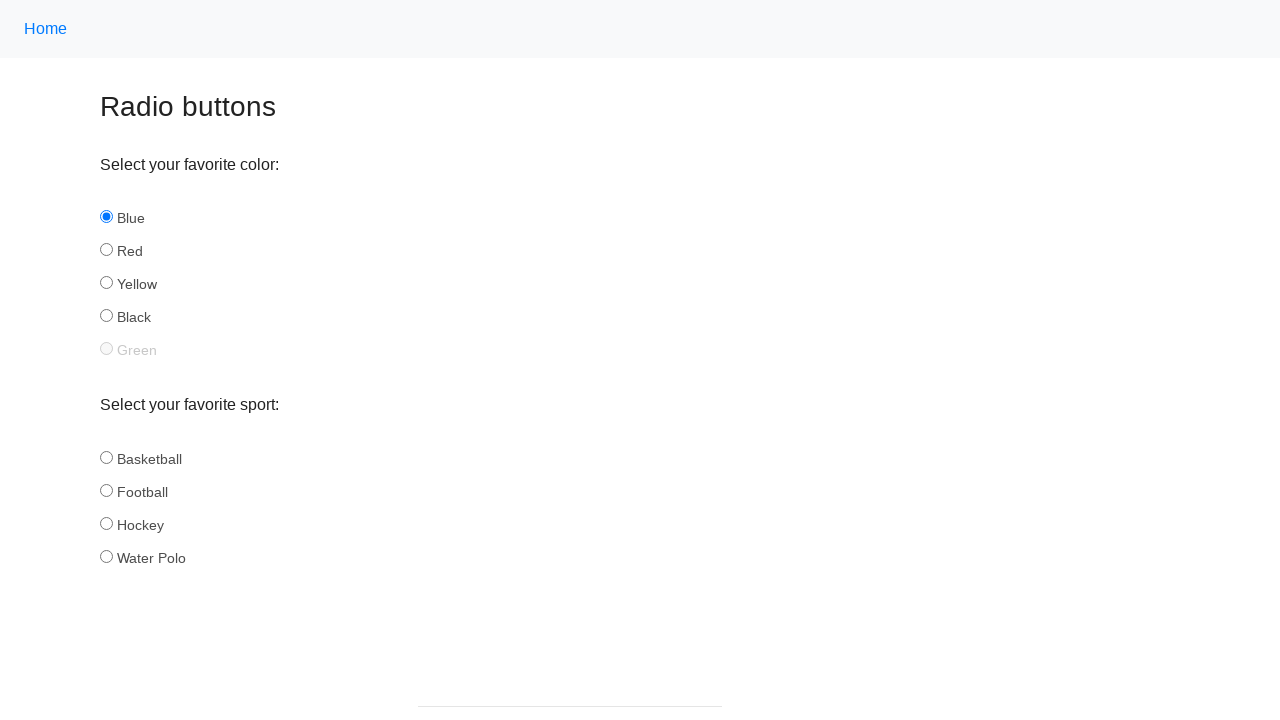

Clicked on the Red radio button to select it at (106, 250) on #red
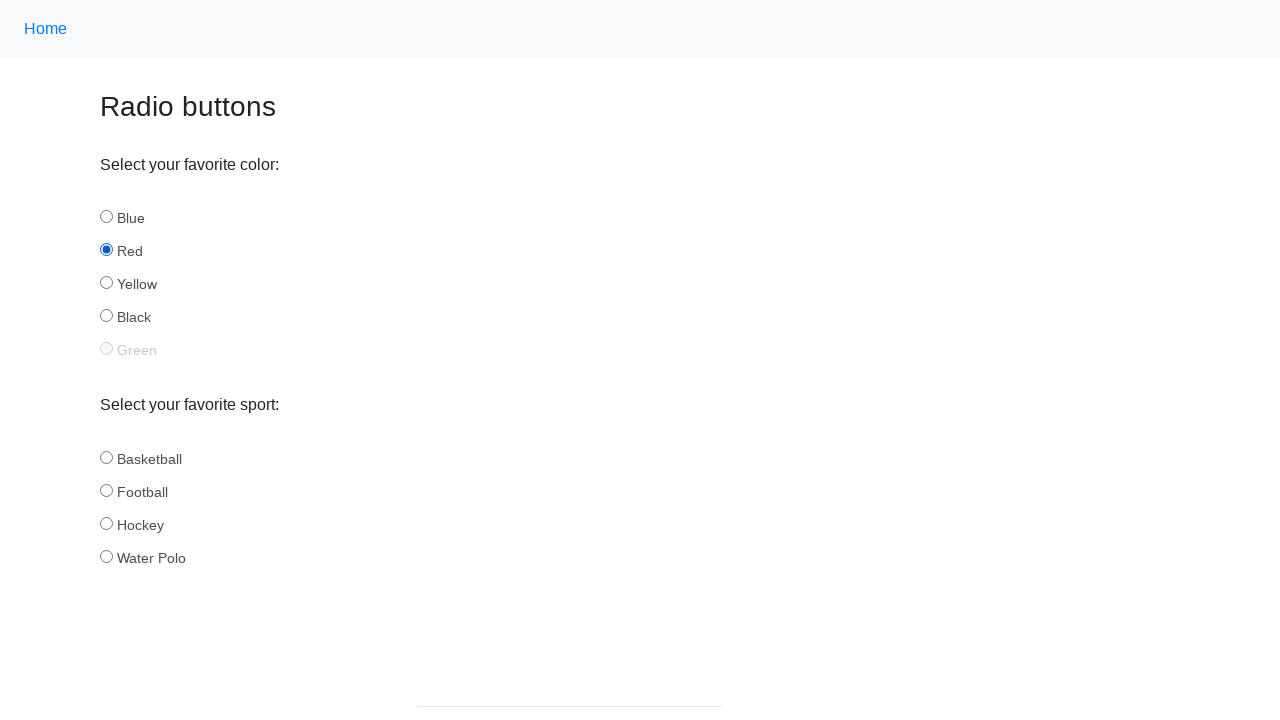

Verified that Red radio button is selected
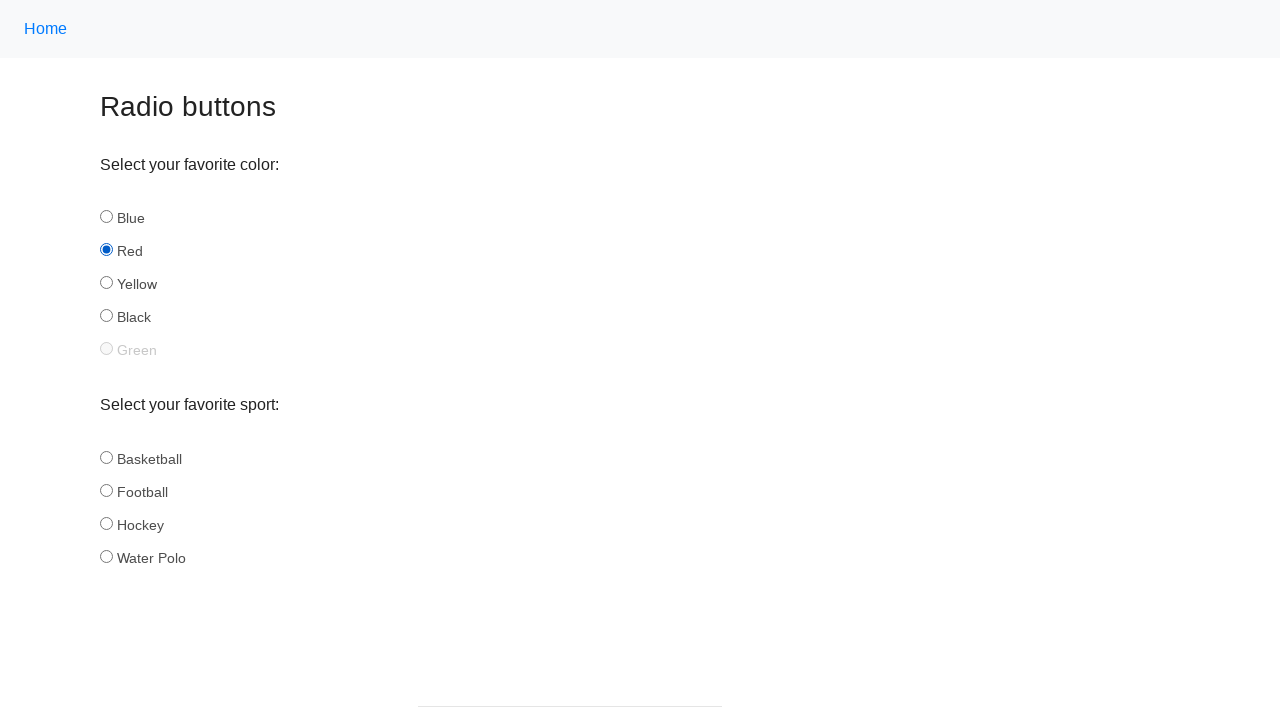

Located the Football radio button element
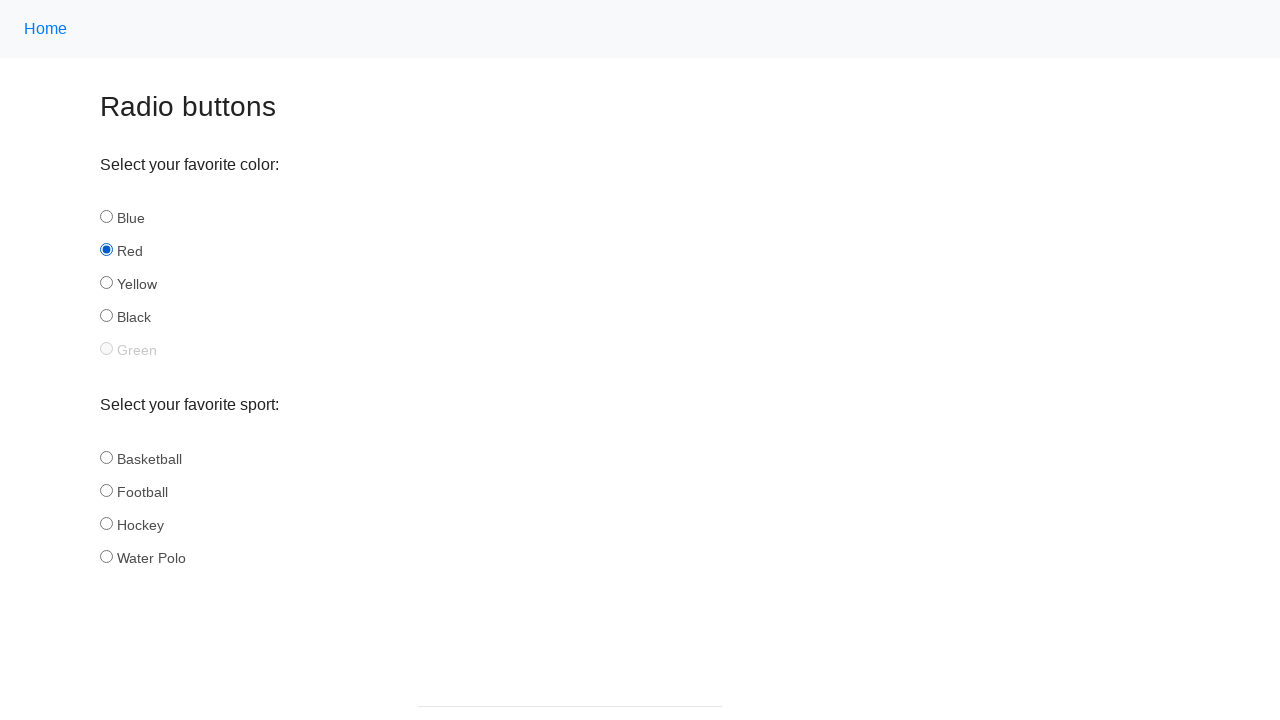

Clicked on the Football radio button to select it at (106, 490) on #football
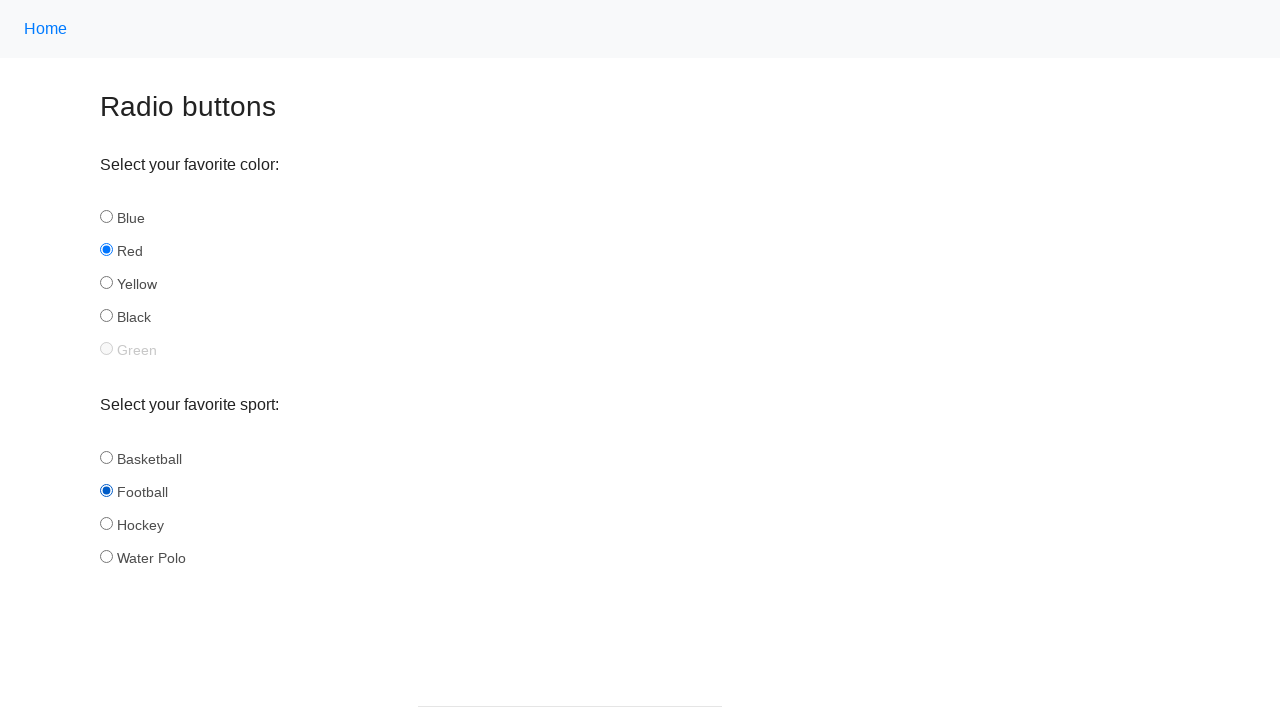

Verified that Football radio button is selected
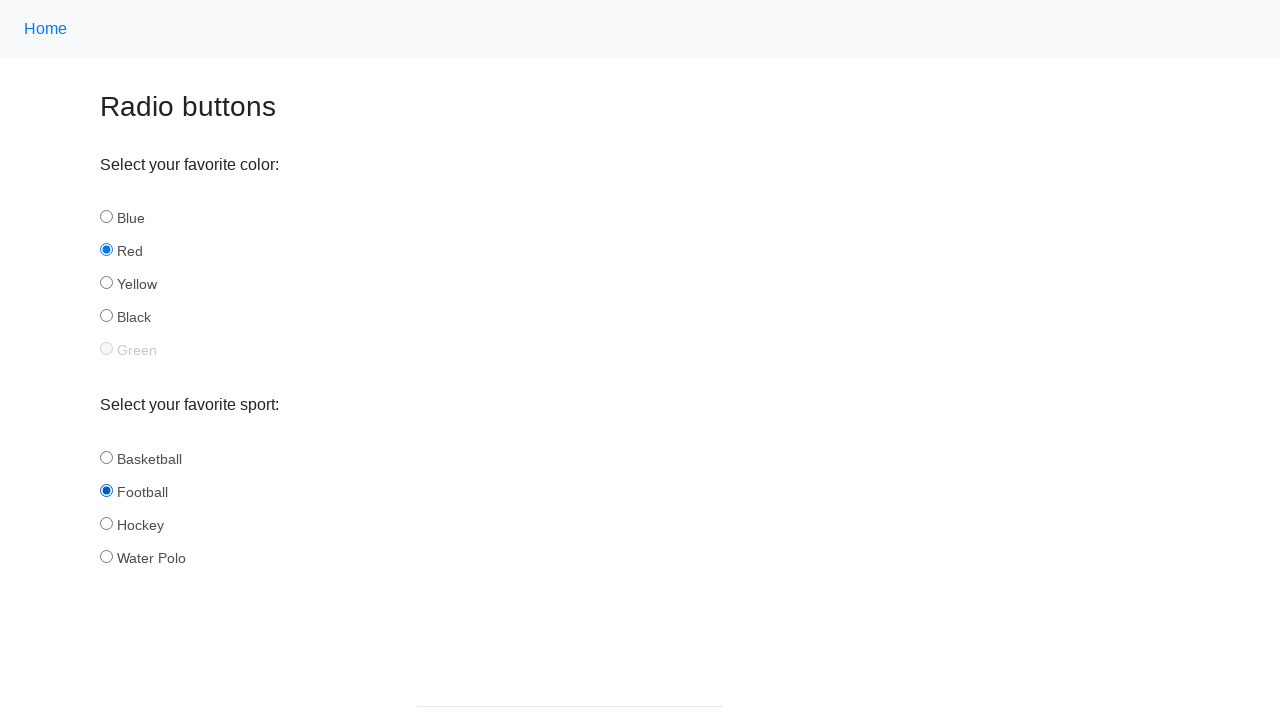

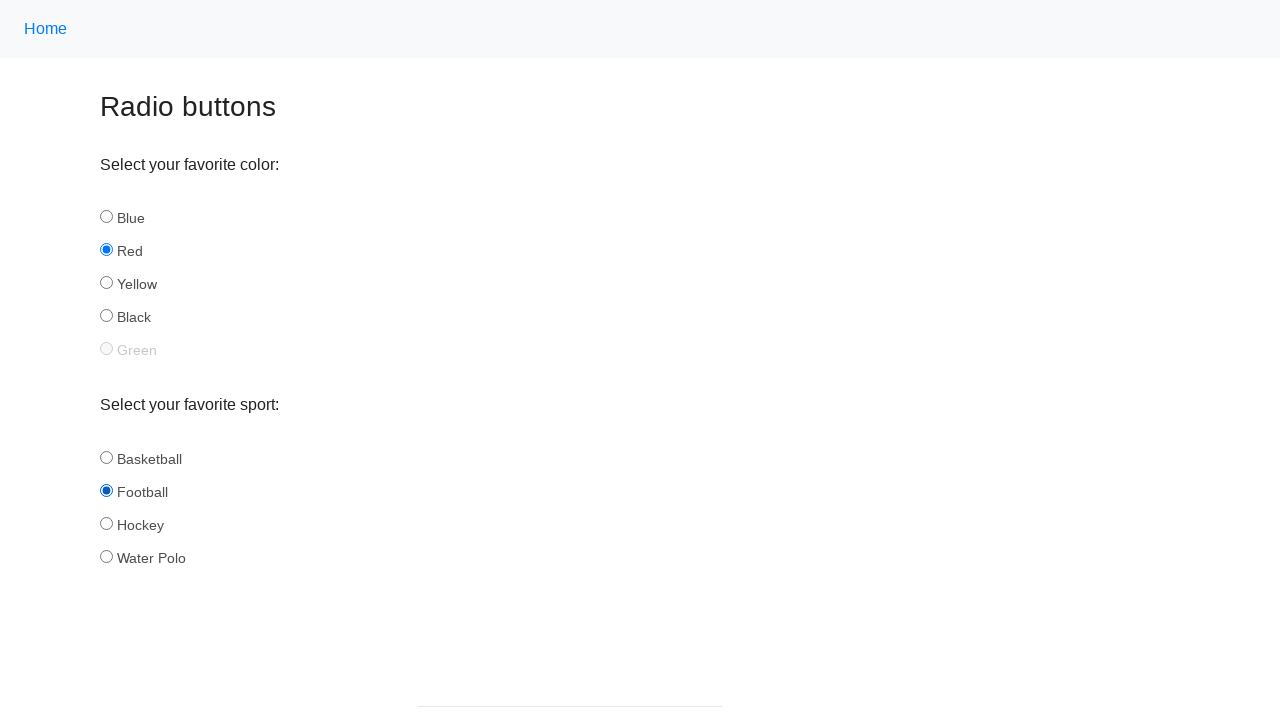